Navigates to a GitHub profile page and scrolls through the entire page content from top to bottom

Starting URL: https://github.com/tabbols95

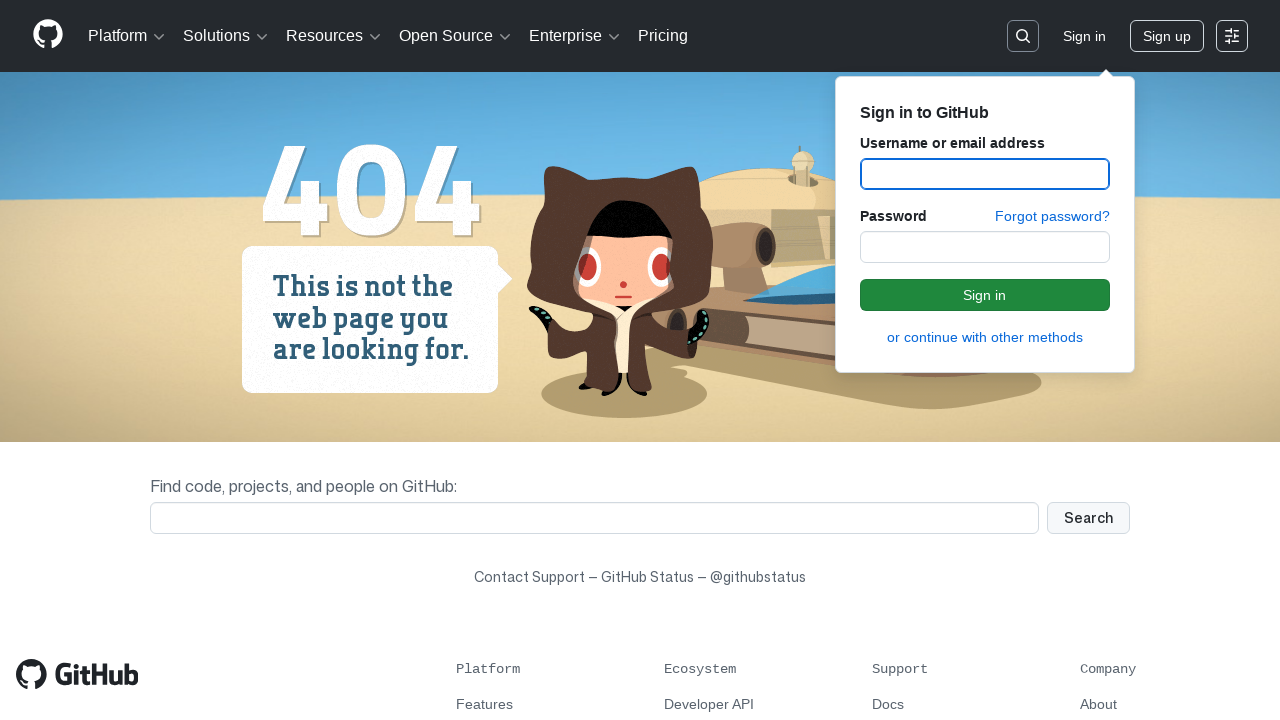

Navigated to GitHub profile page for tabbols95
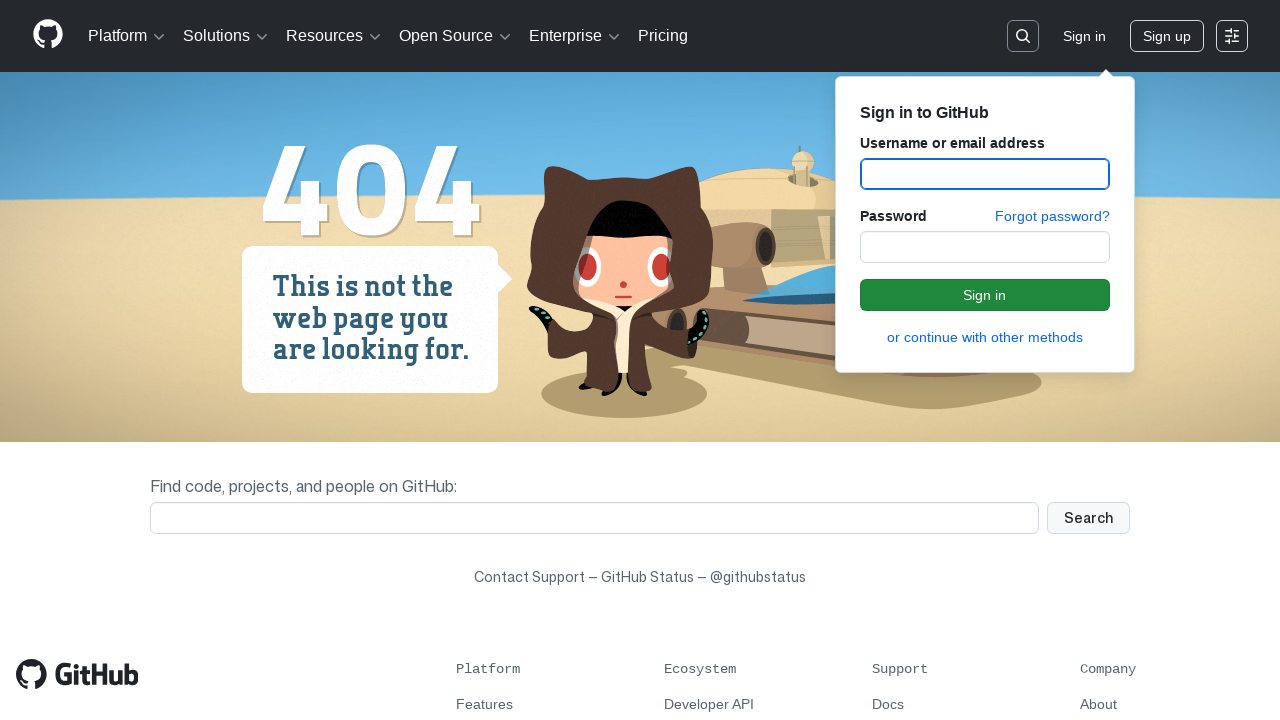

Set viewport size to 1920x1080
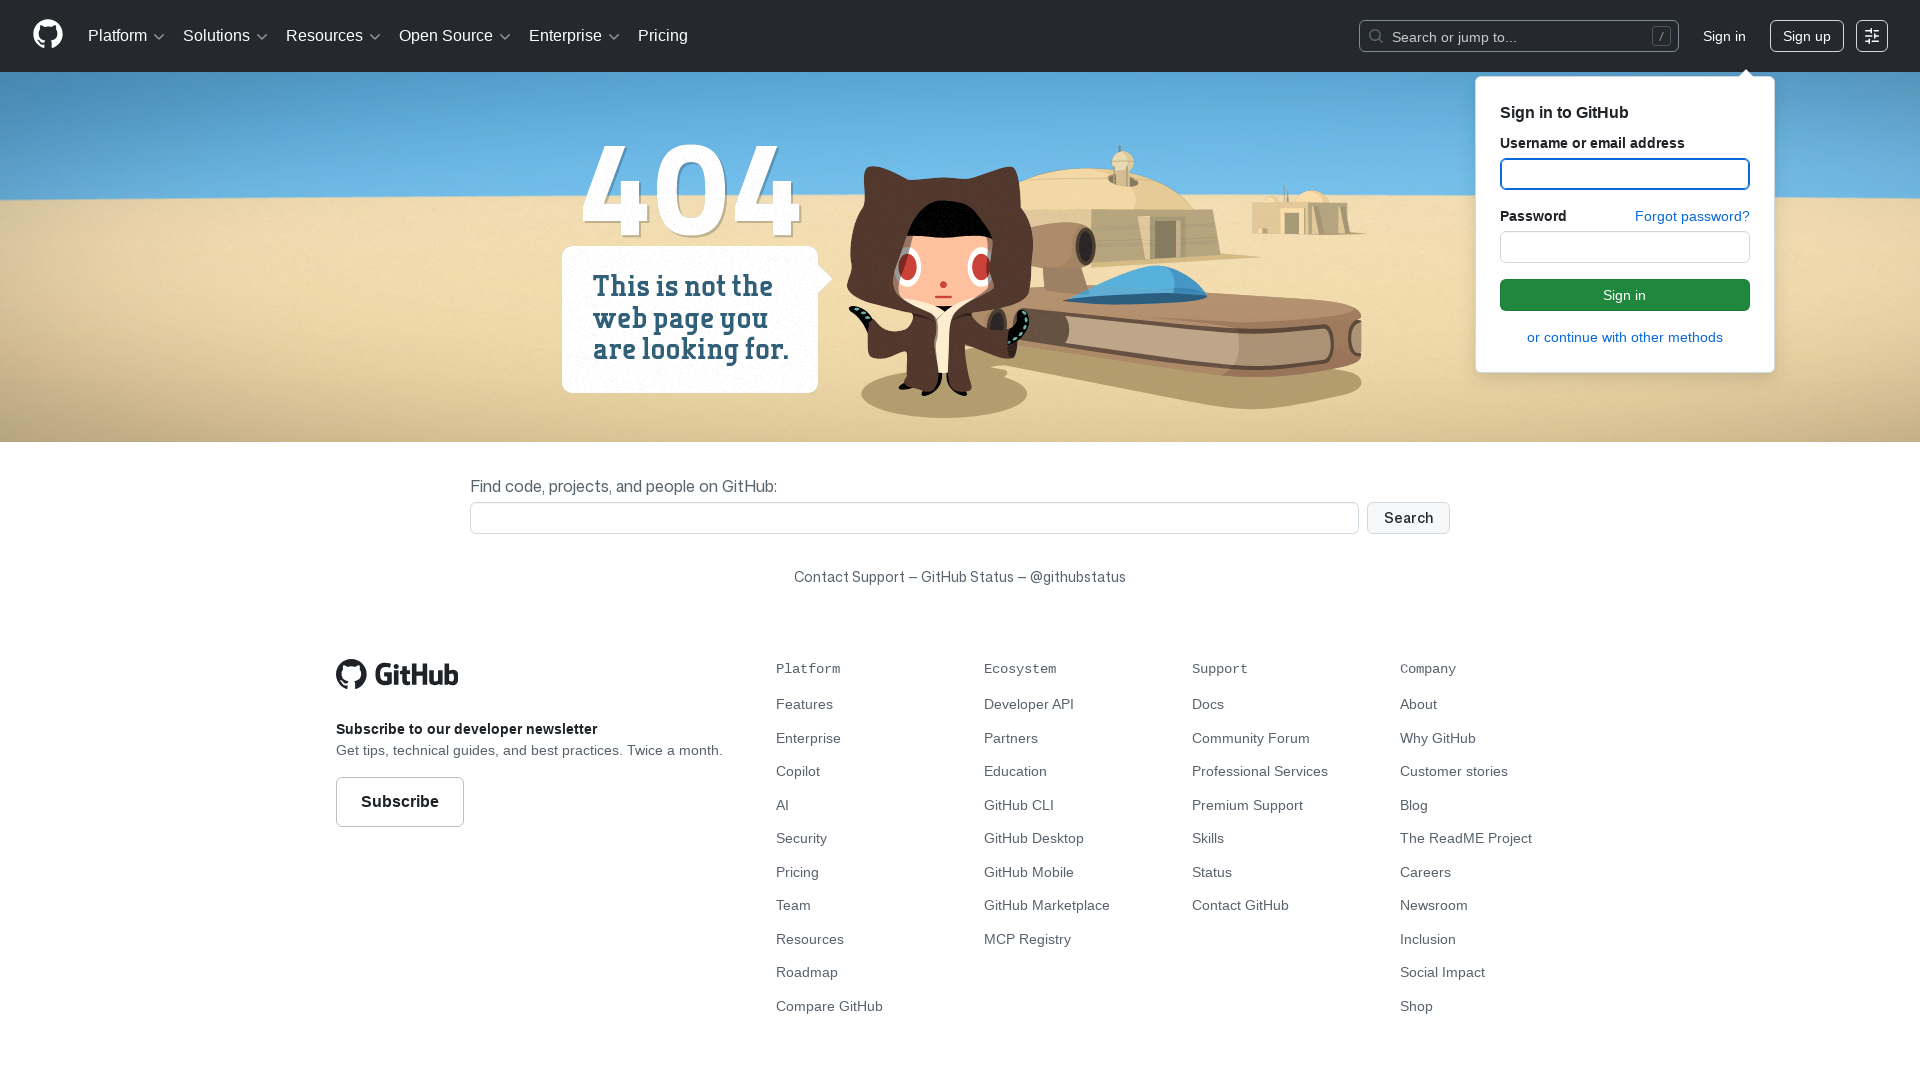

Retrieved total page height
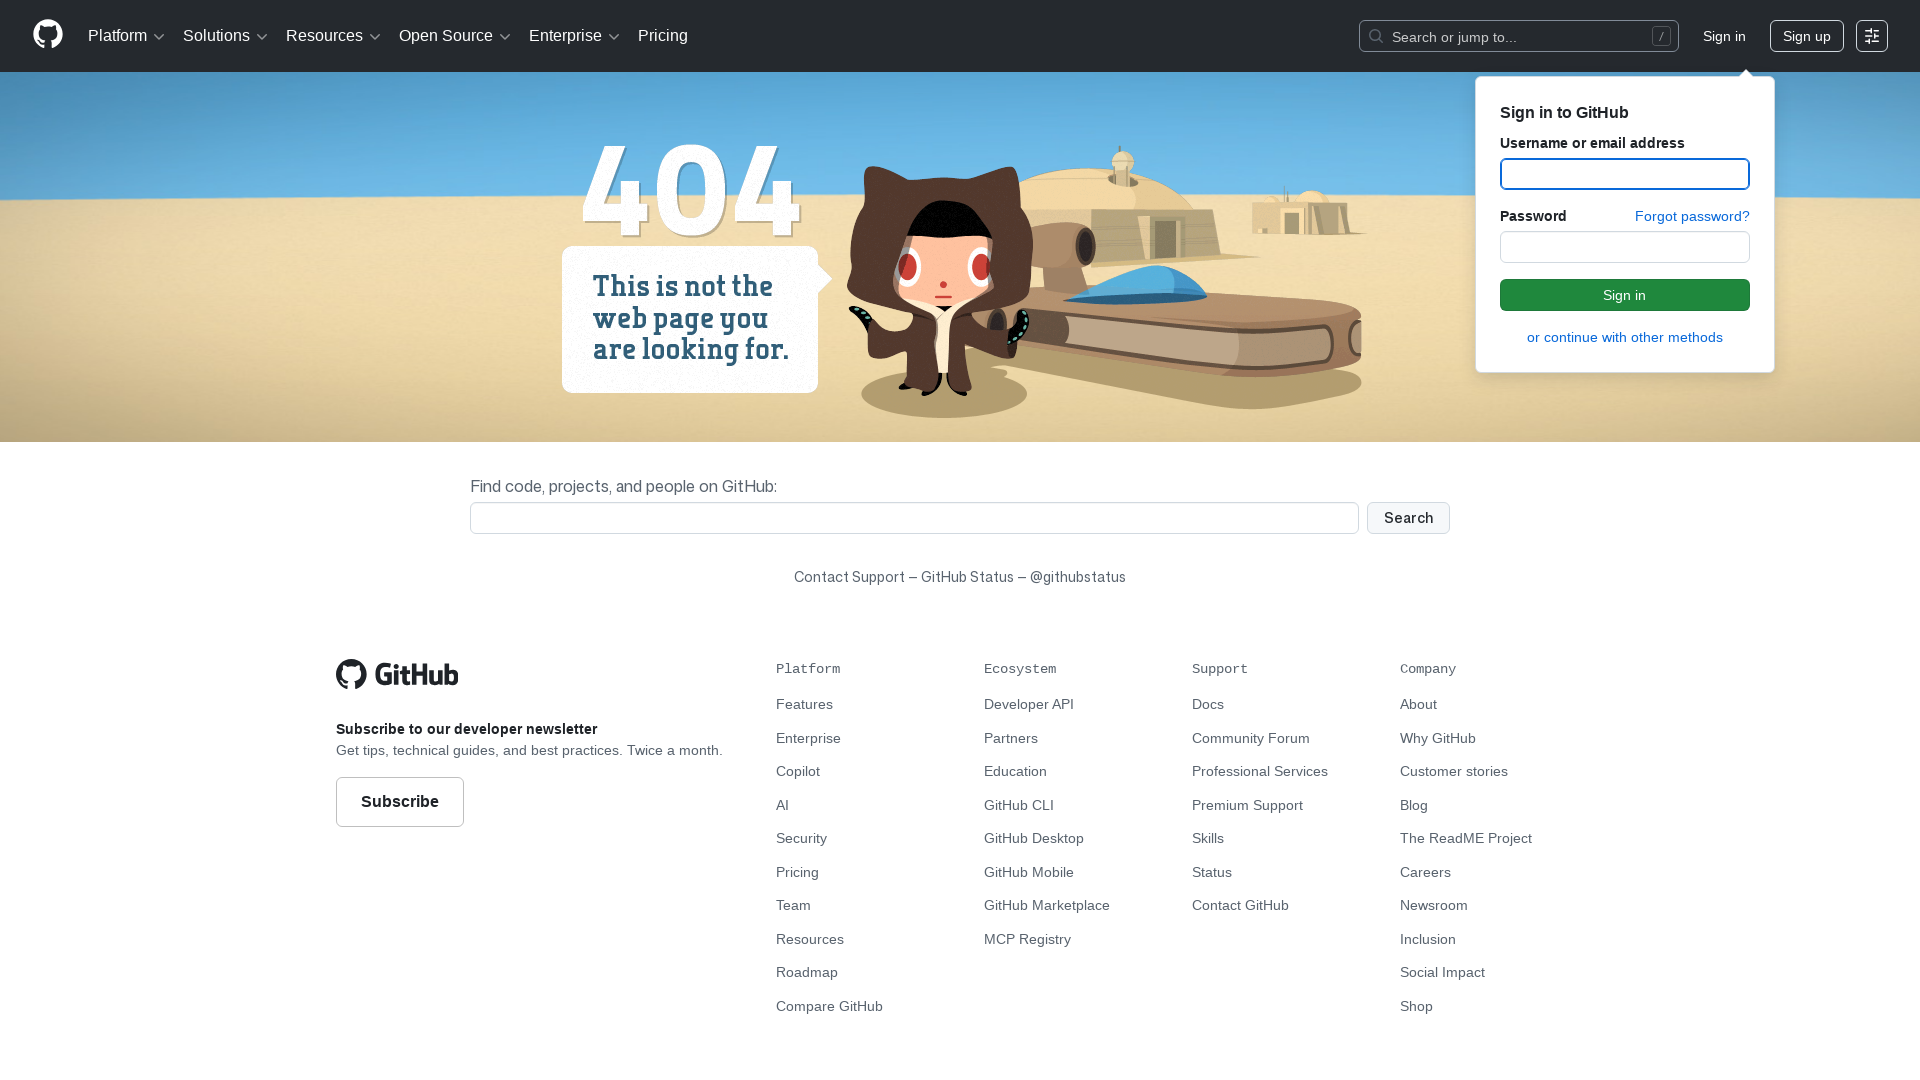

Retrieved client viewport height
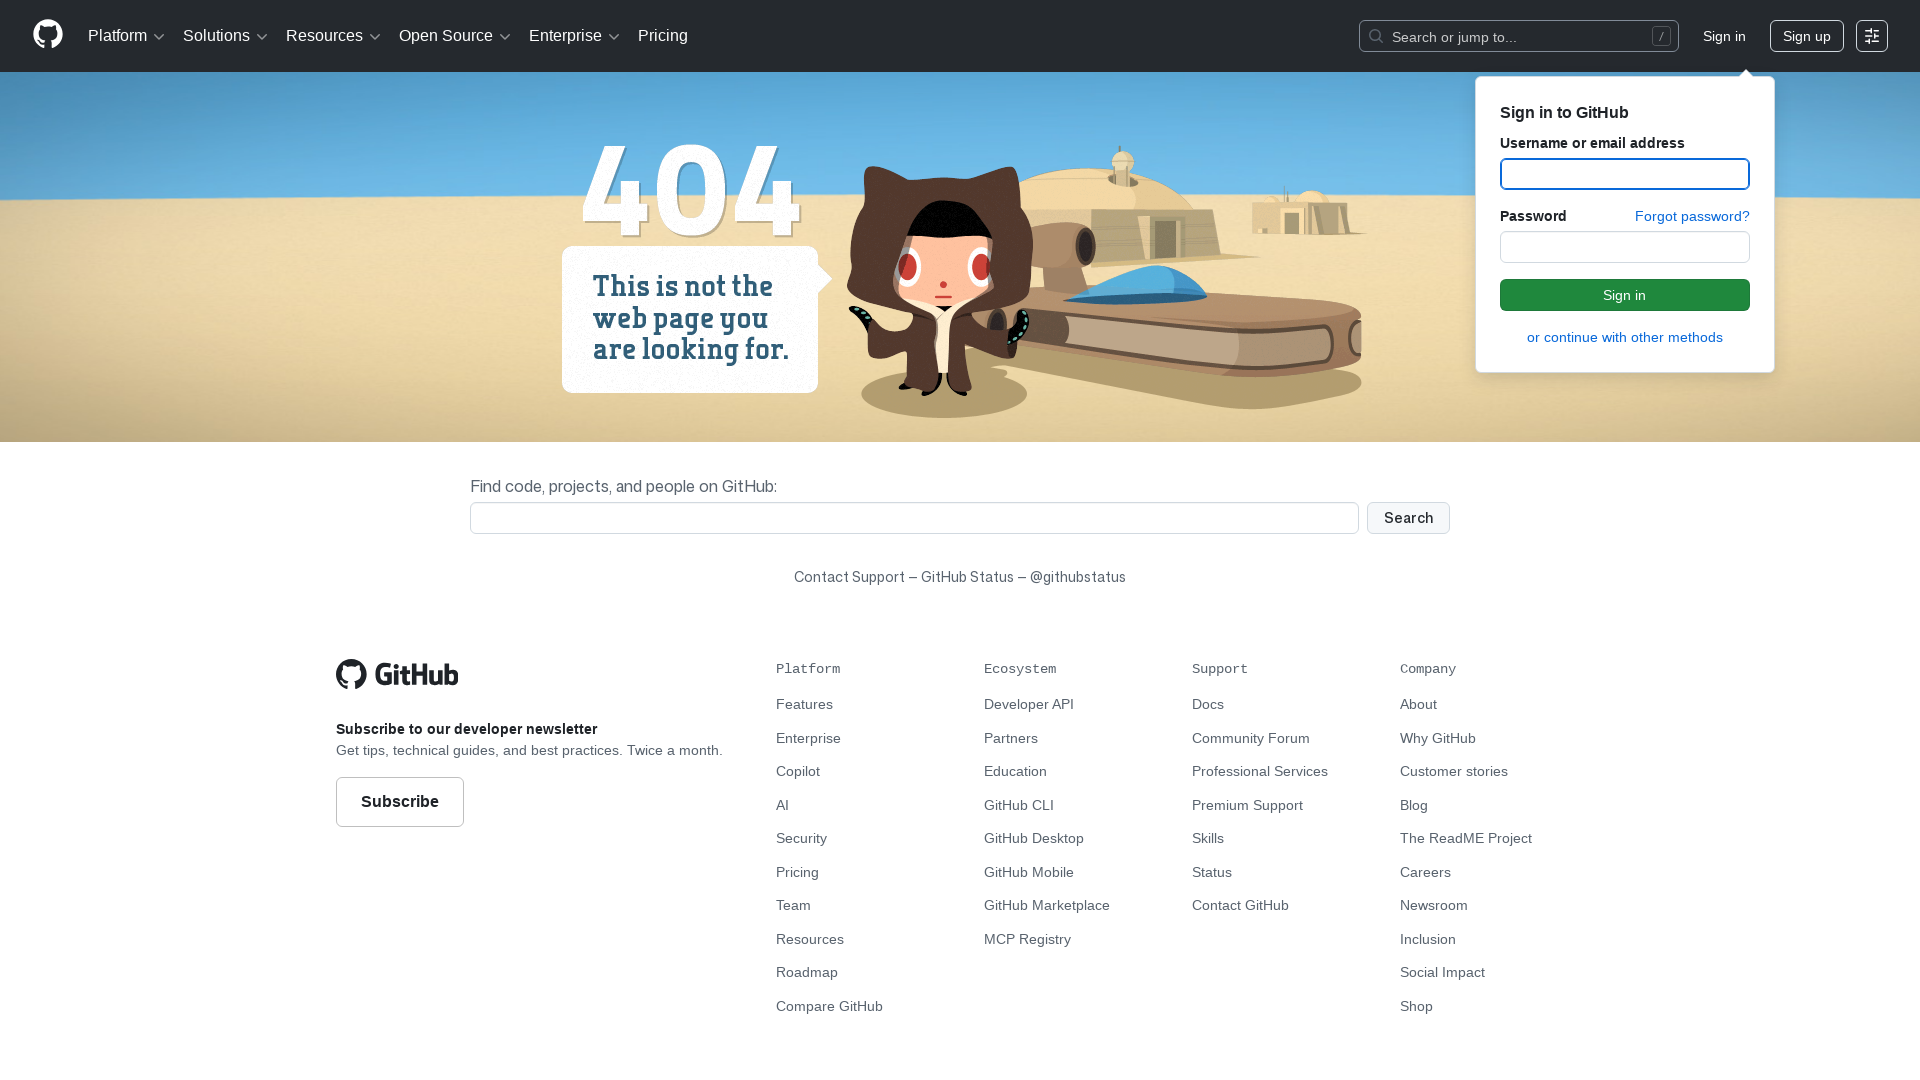

Scrolled down by 1020px
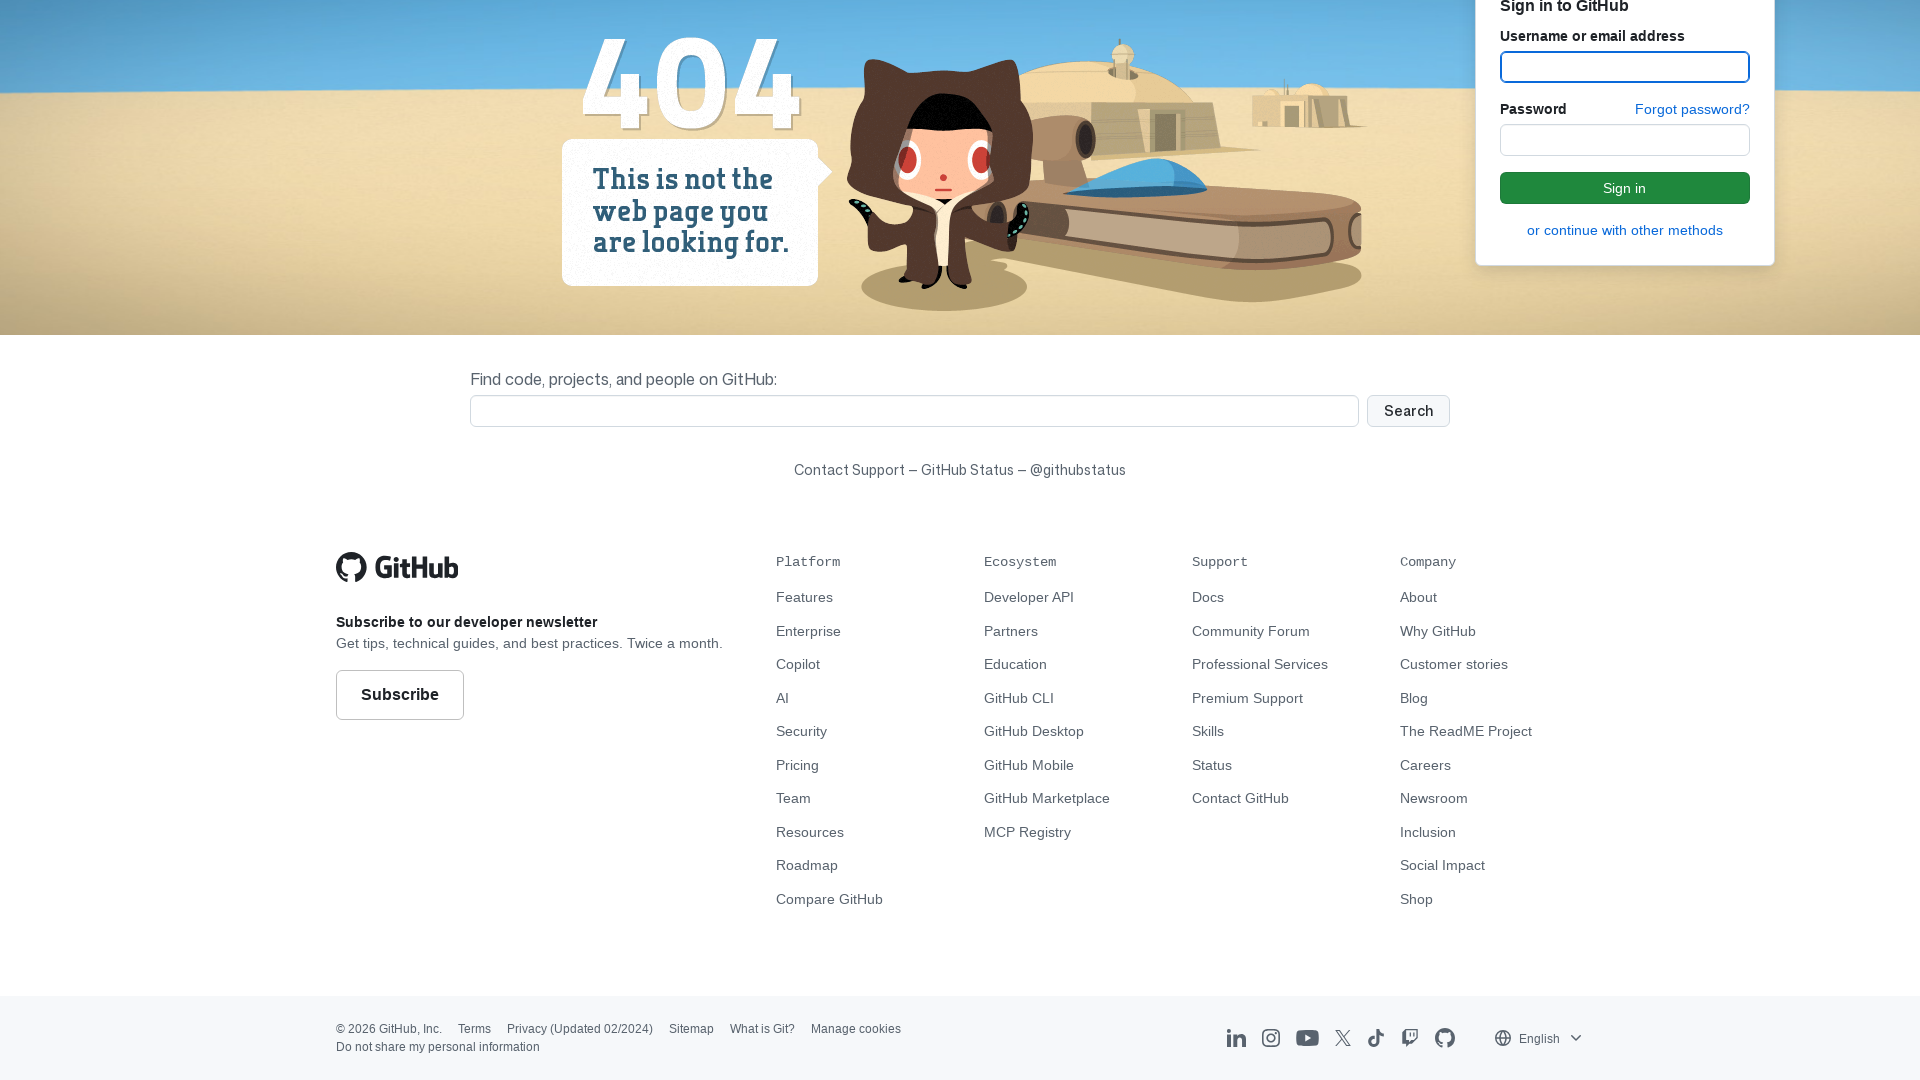

Waited 500ms for lazy-loaded content
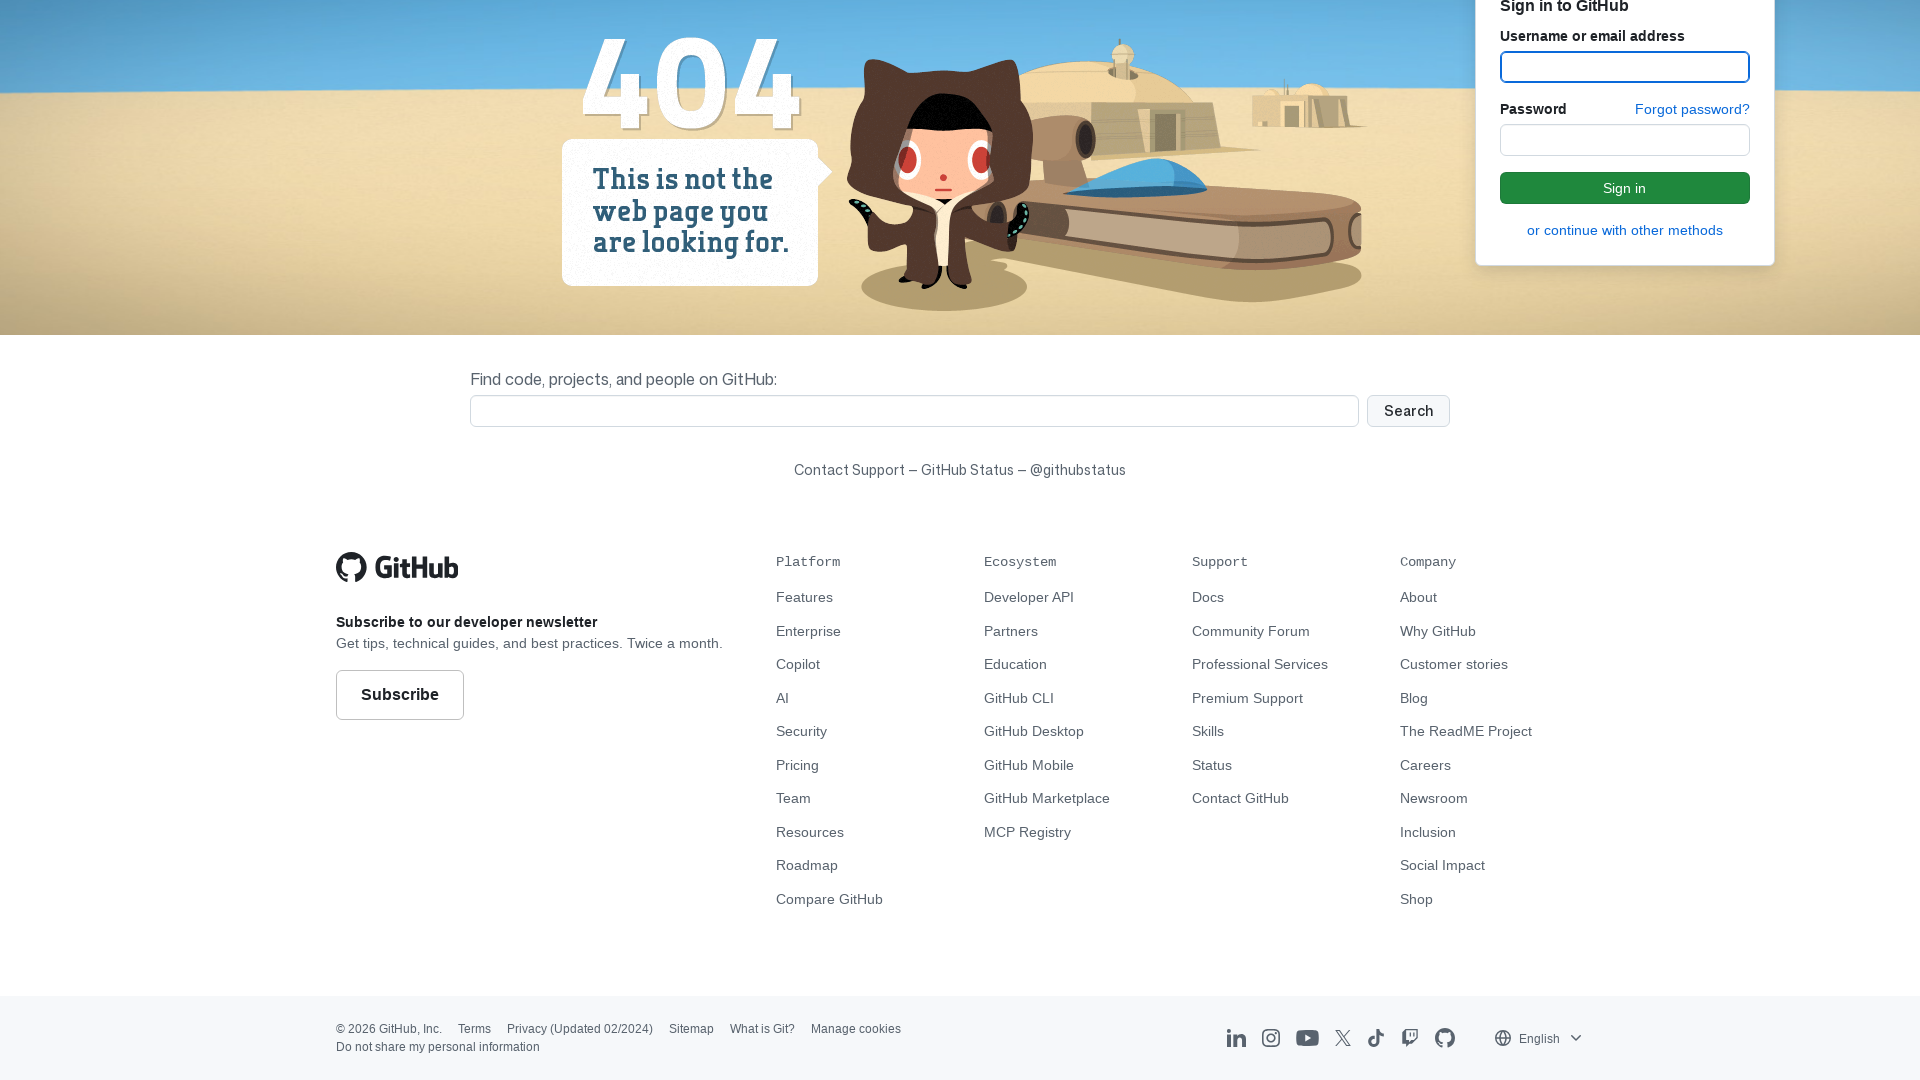

Scrolled down by 1020px
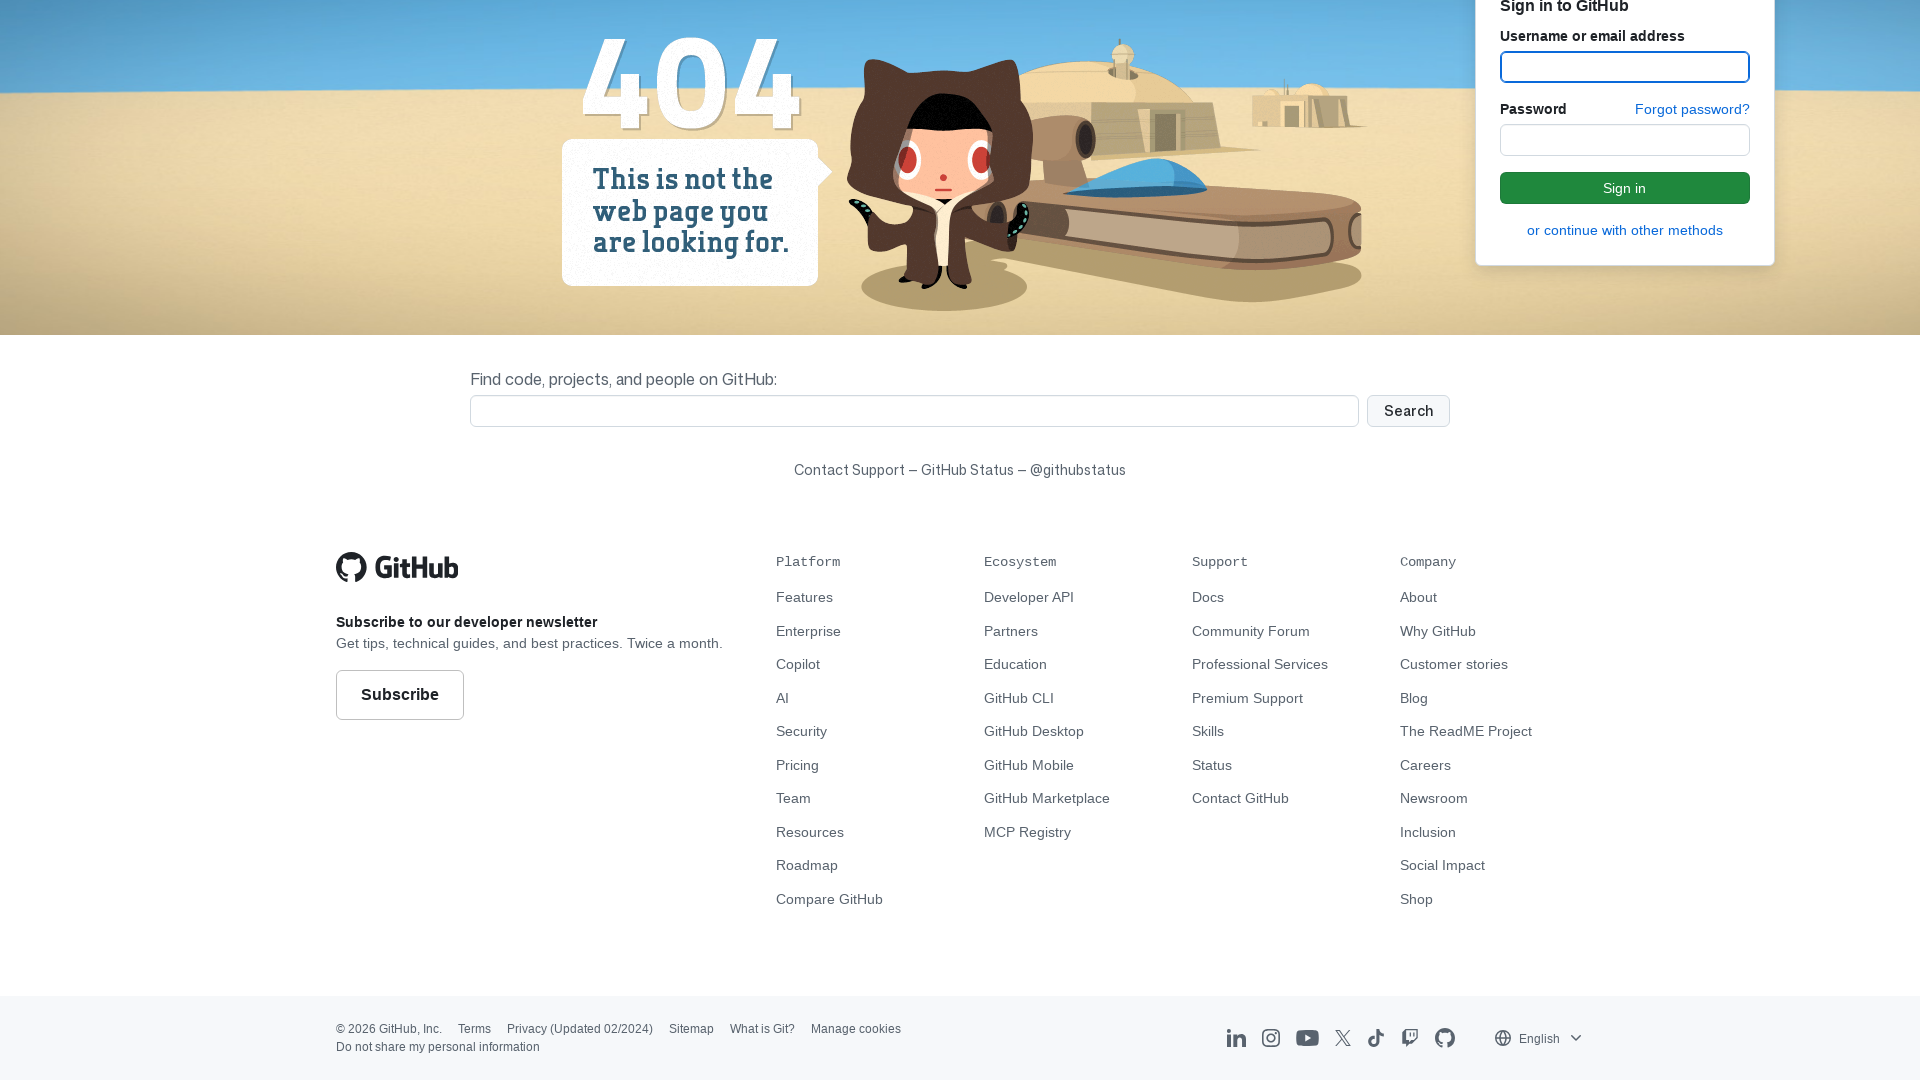

Waited 500ms for lazy-loaded content
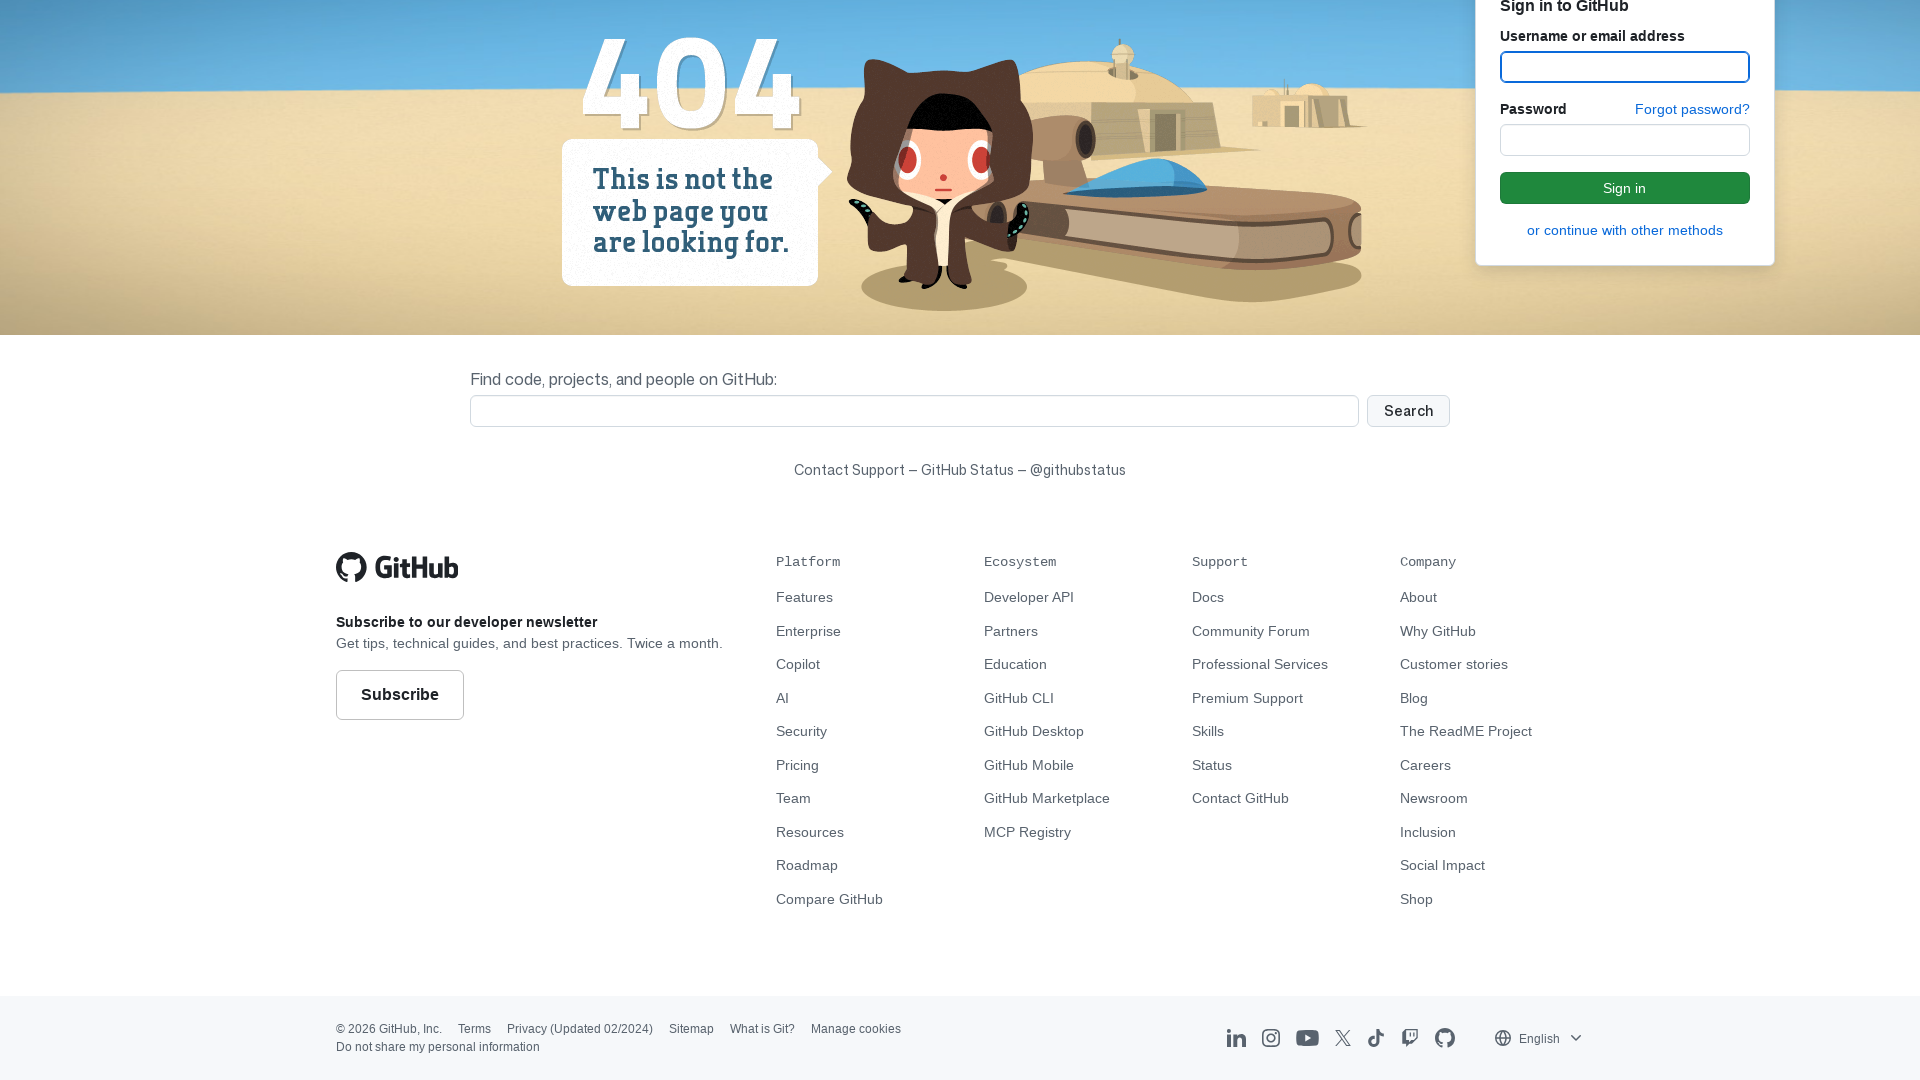

Scrolled back to top of GitHub profile page
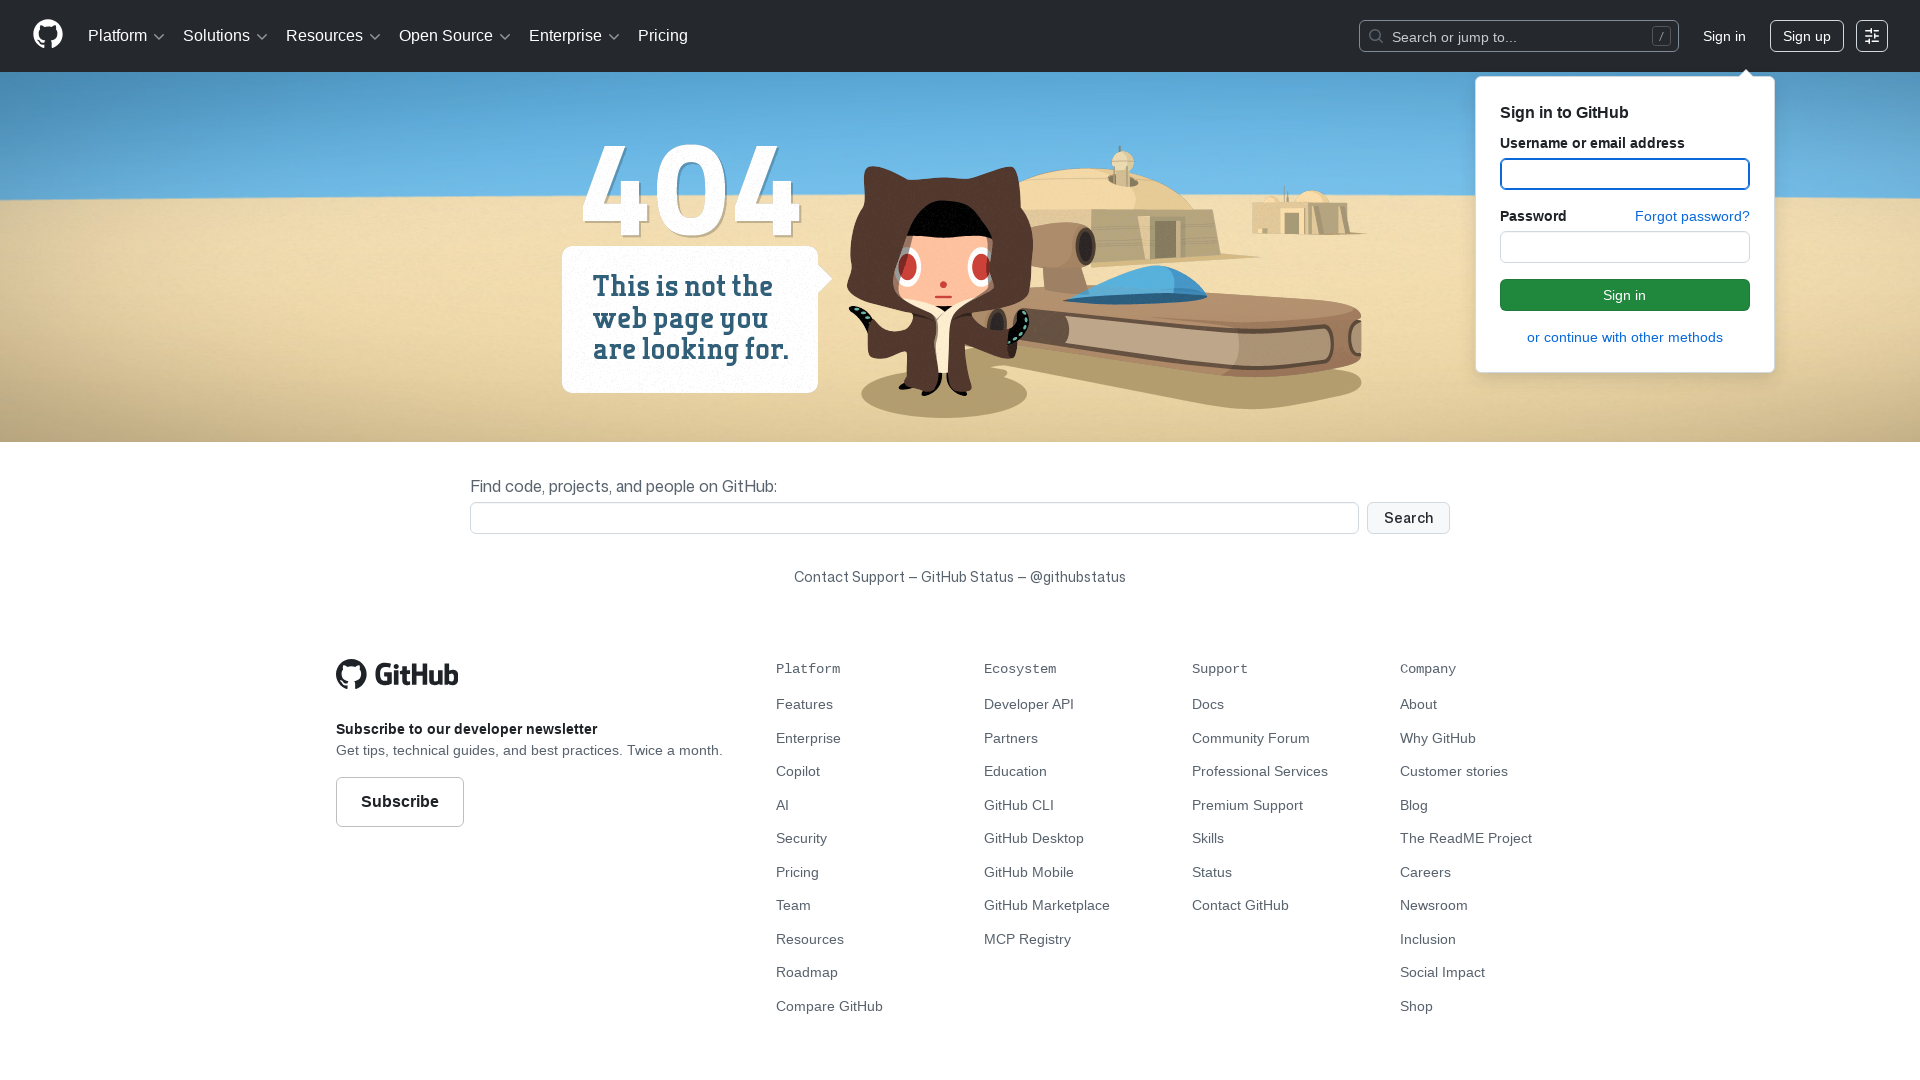

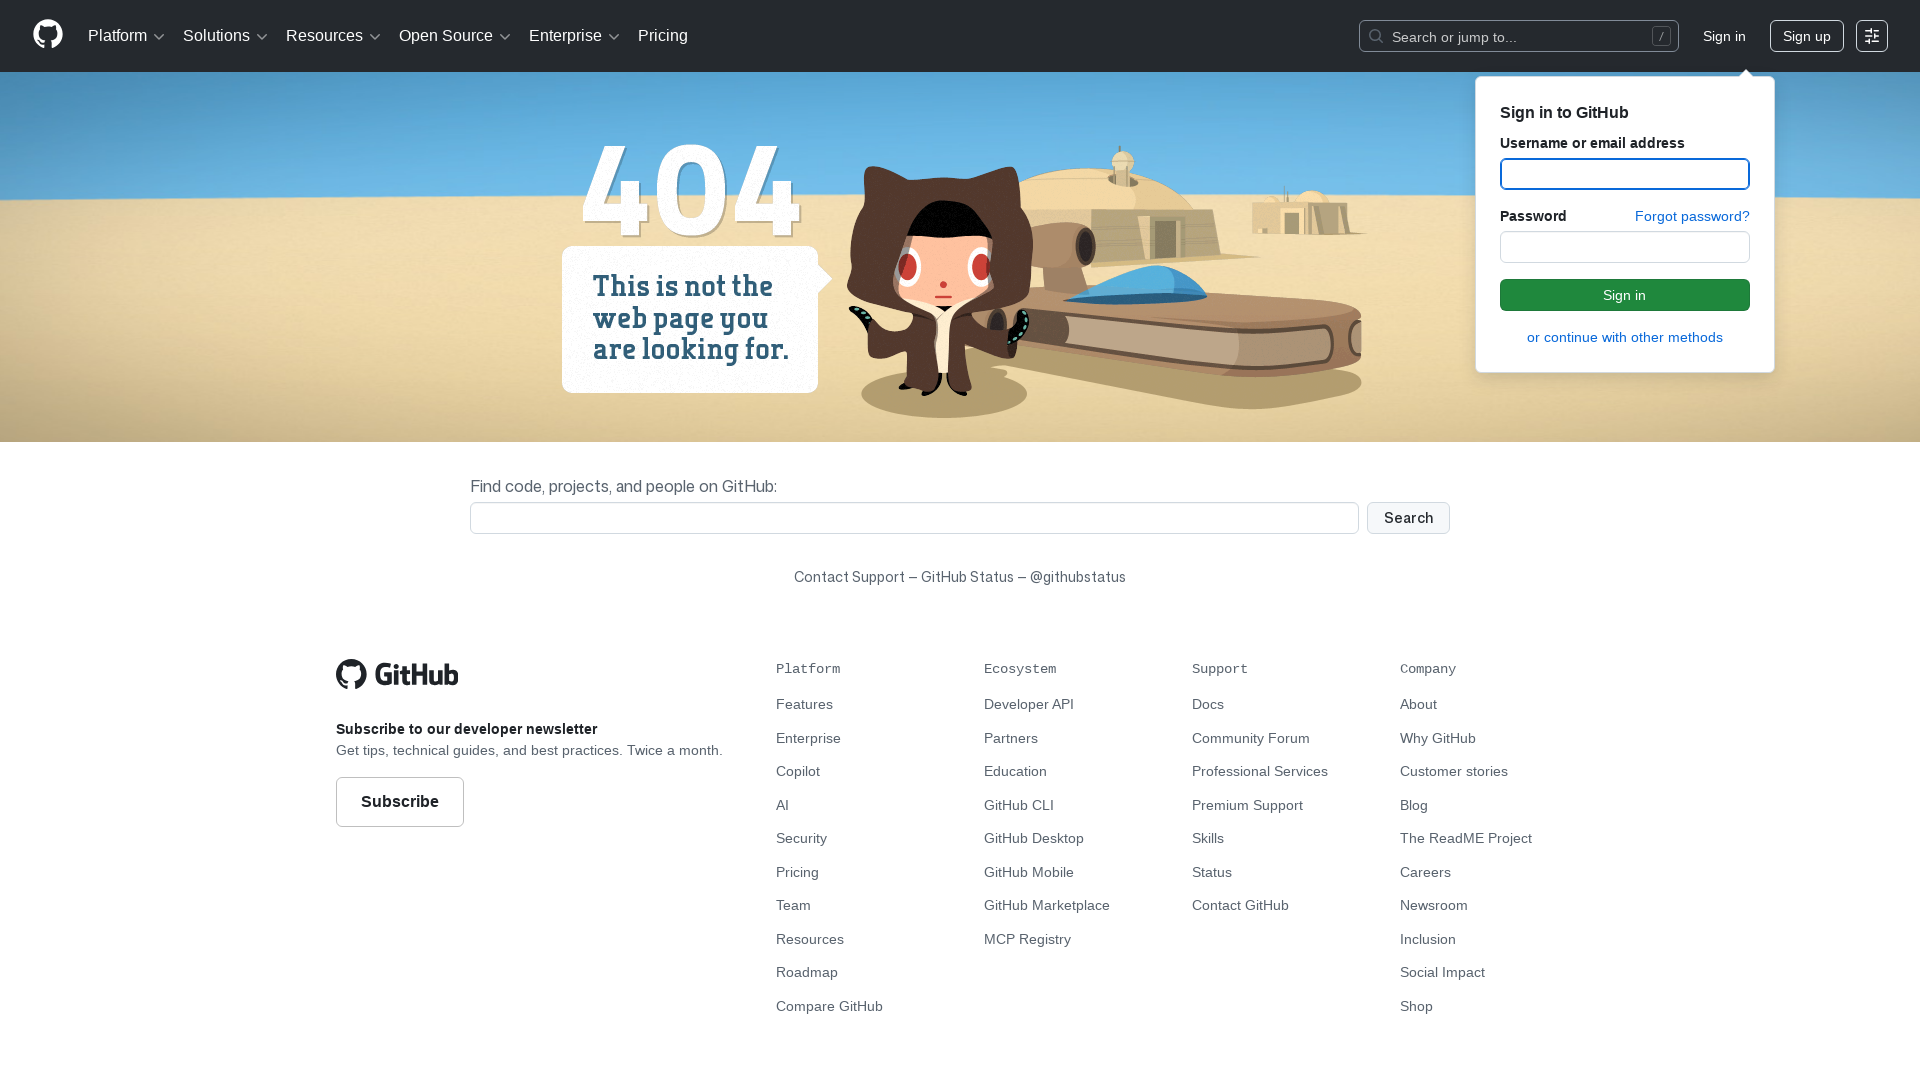